Comprehensive test that clicks Pavilion link, verifies content, closes tab, clicks Blogger link, verifies content, closes tab, then switches to iframe and clicks Category1 link to verify primary menu.

Starting URL: https://skpatro.github.io/demo/iframes/

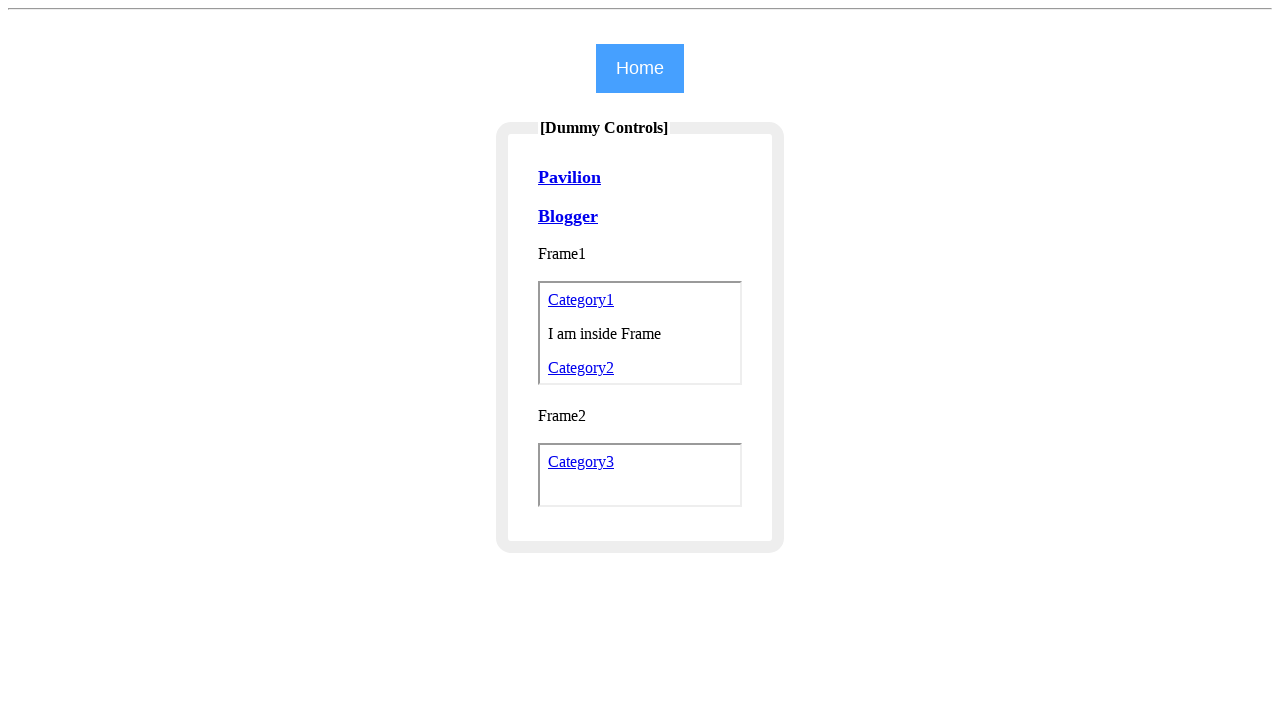

Clicked Pavilion link to open new tab at (570, 177) on xpath=//a[text() = 'Pavilion']
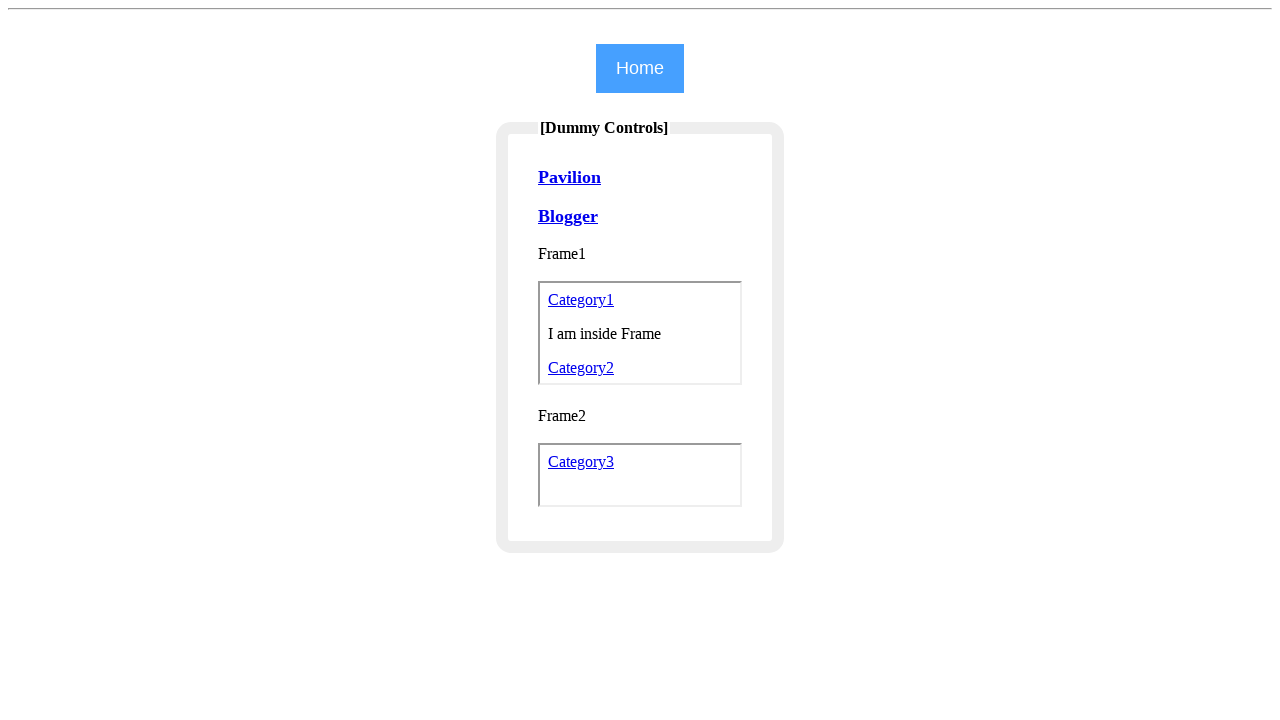

Pavilion page loaded successfully
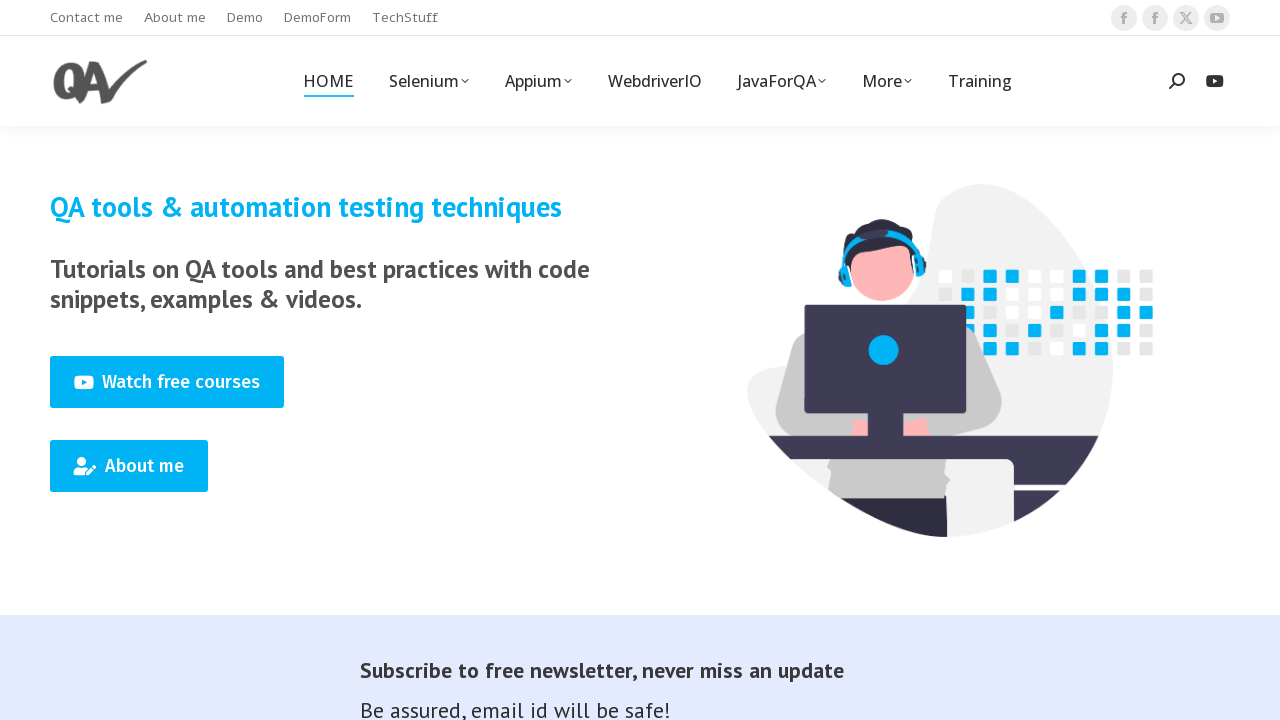

Verified menu text elements present on Pavilion page
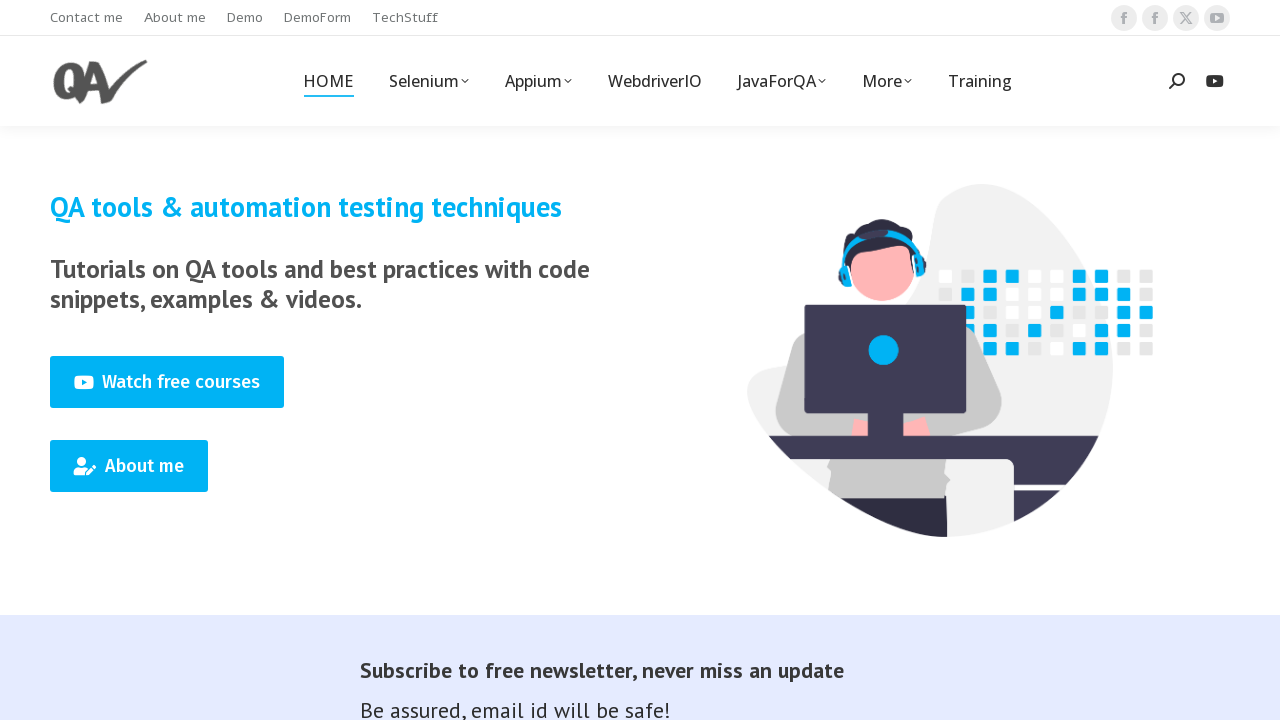

Closed Pavilion tab
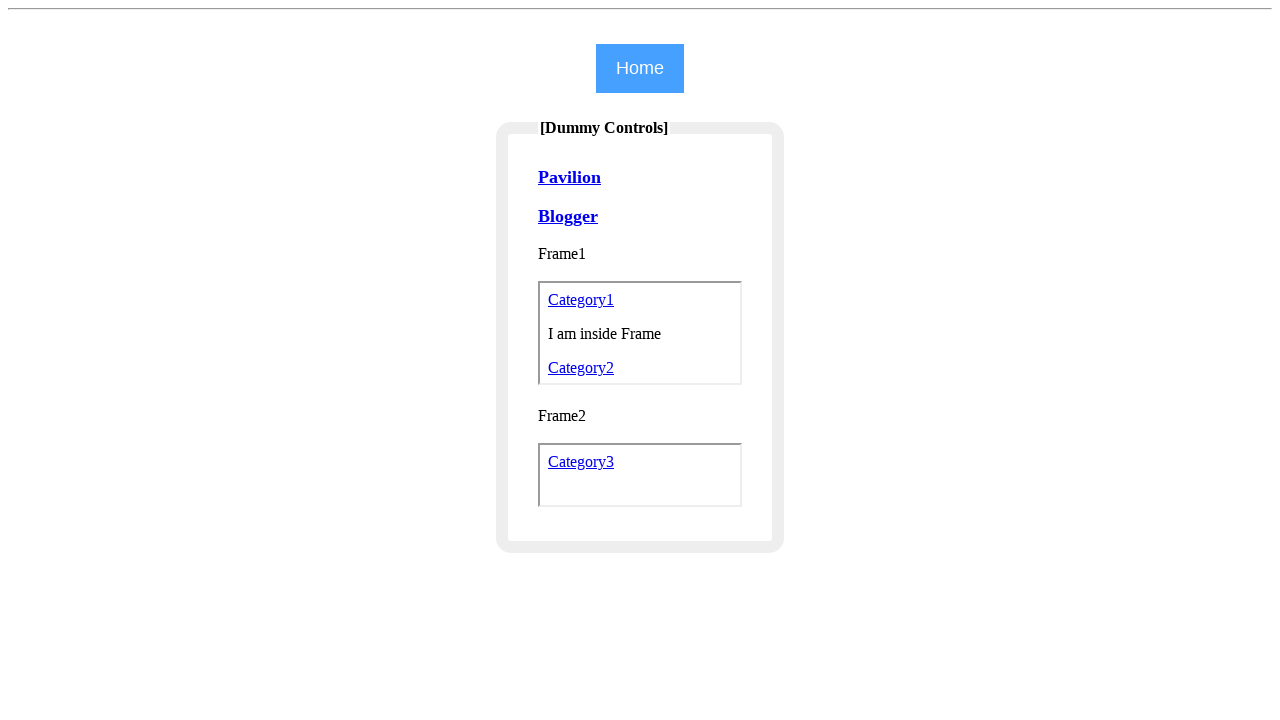

Clicked Blogger link to open new tab at (568, 216) on xpath=//a[text() = 'Blogger']
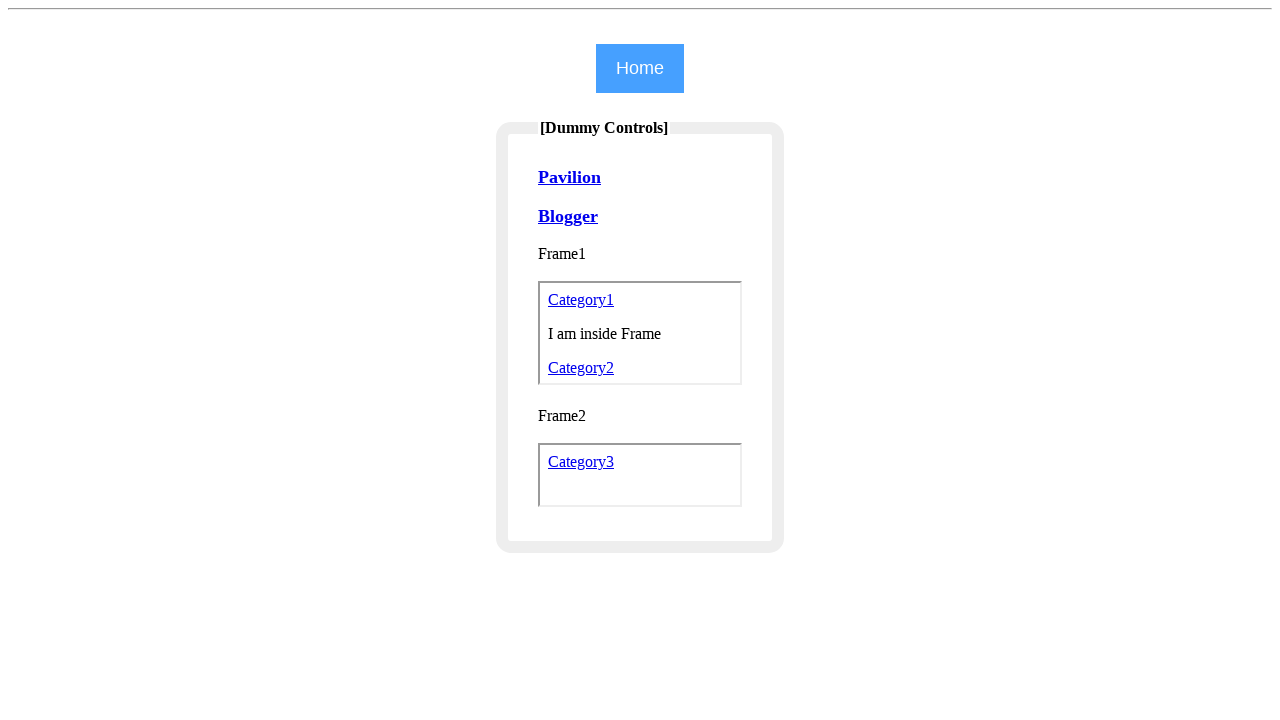

Blogger page loaded successfully
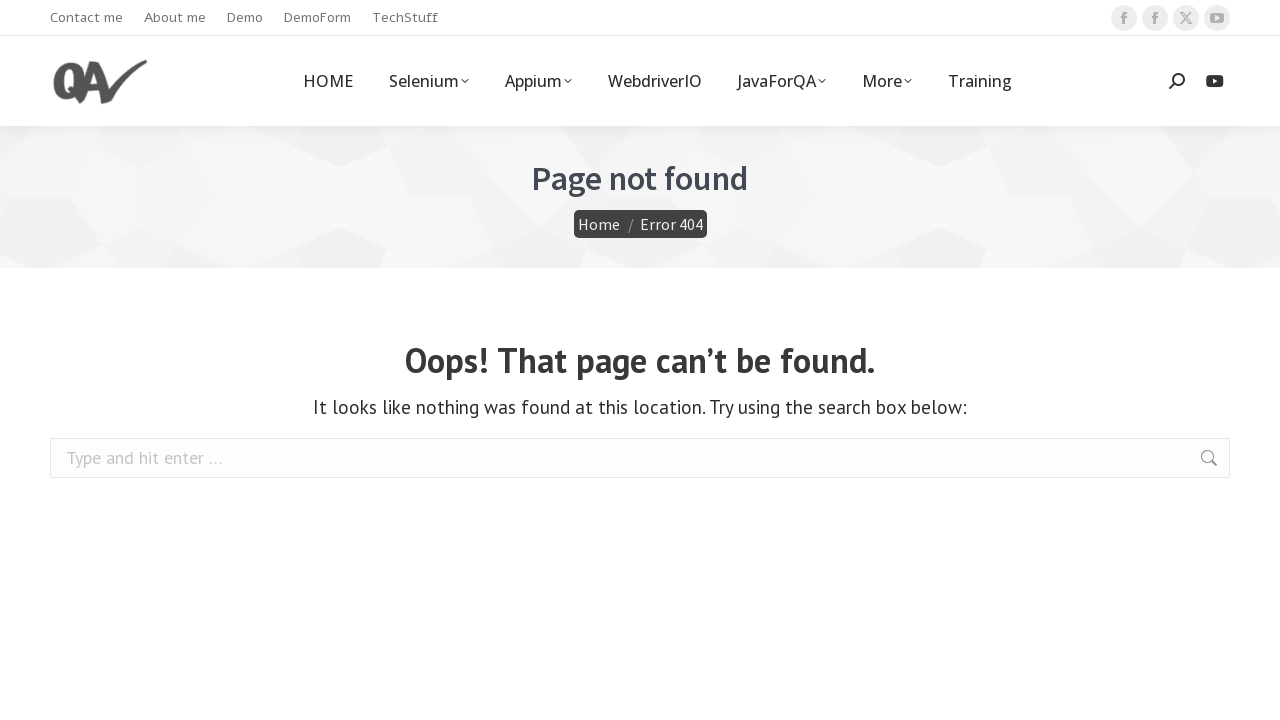

Verified h1 heading present on Blogger page
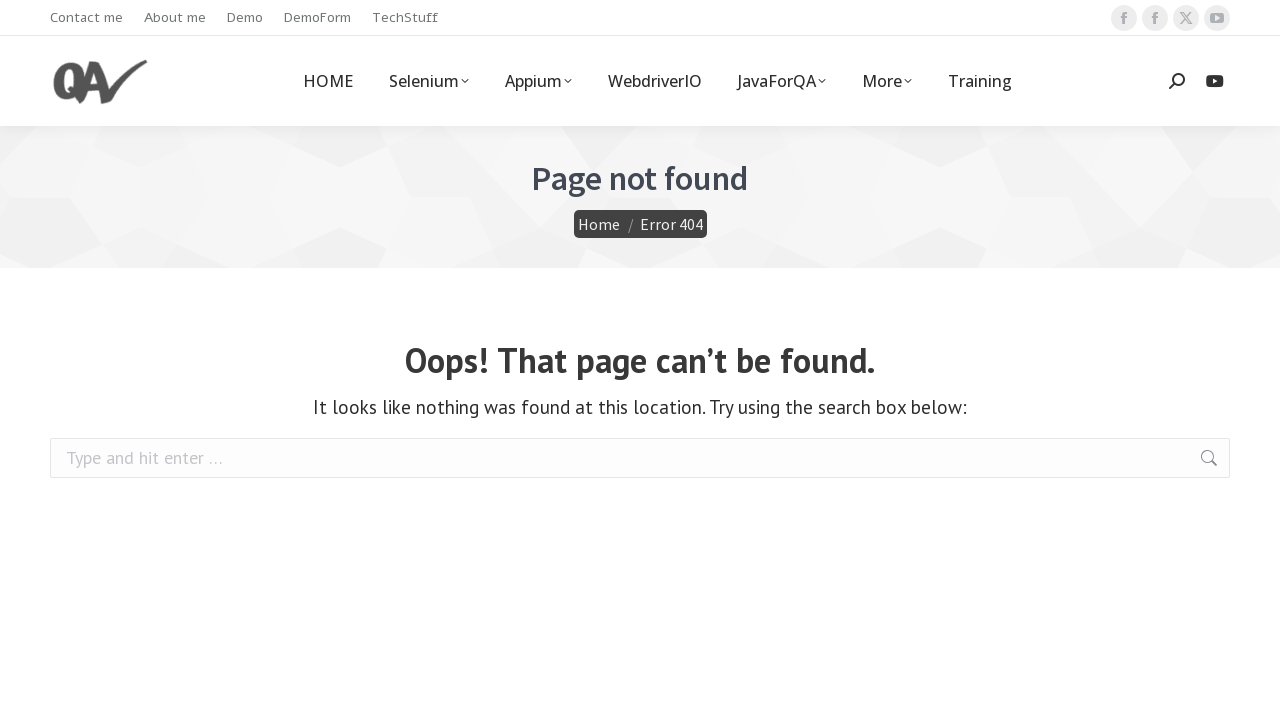

Closed Blogger tab
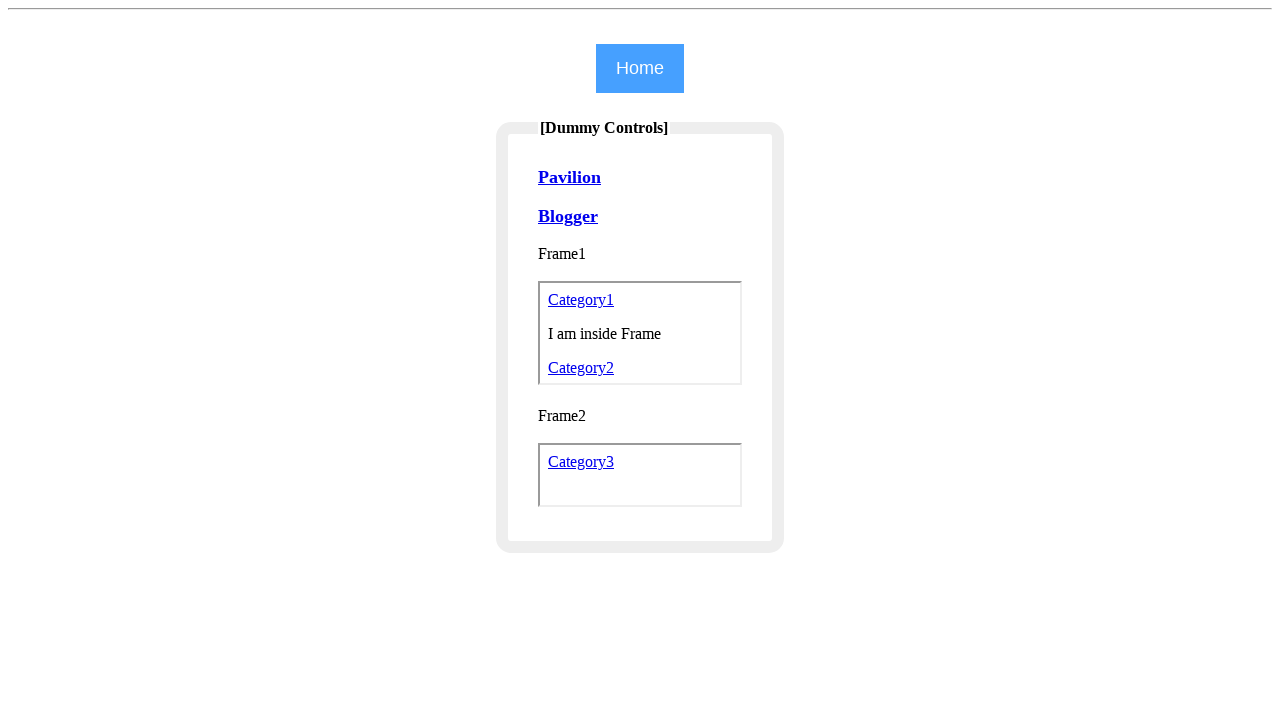

Switched to iframe named Framename1
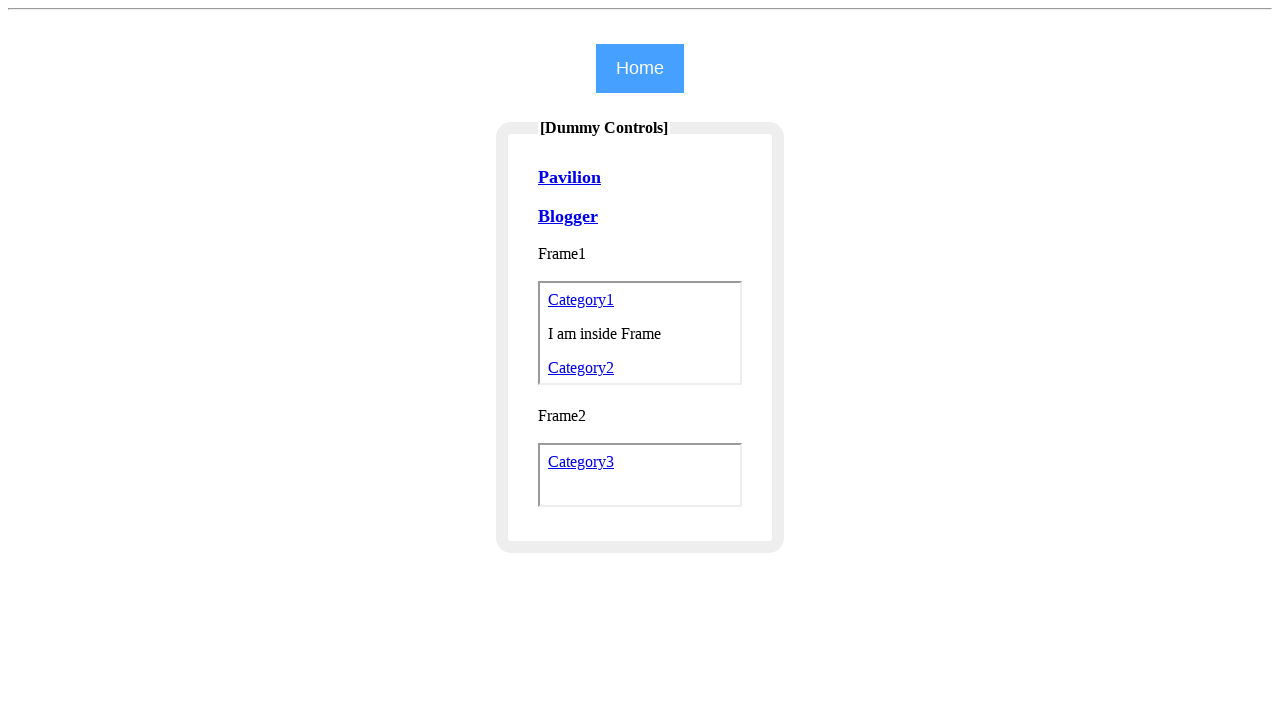

Clicked Category1 link in iframe to open new tab at (581, 300) on xpath=//a[text() = 'Category1']
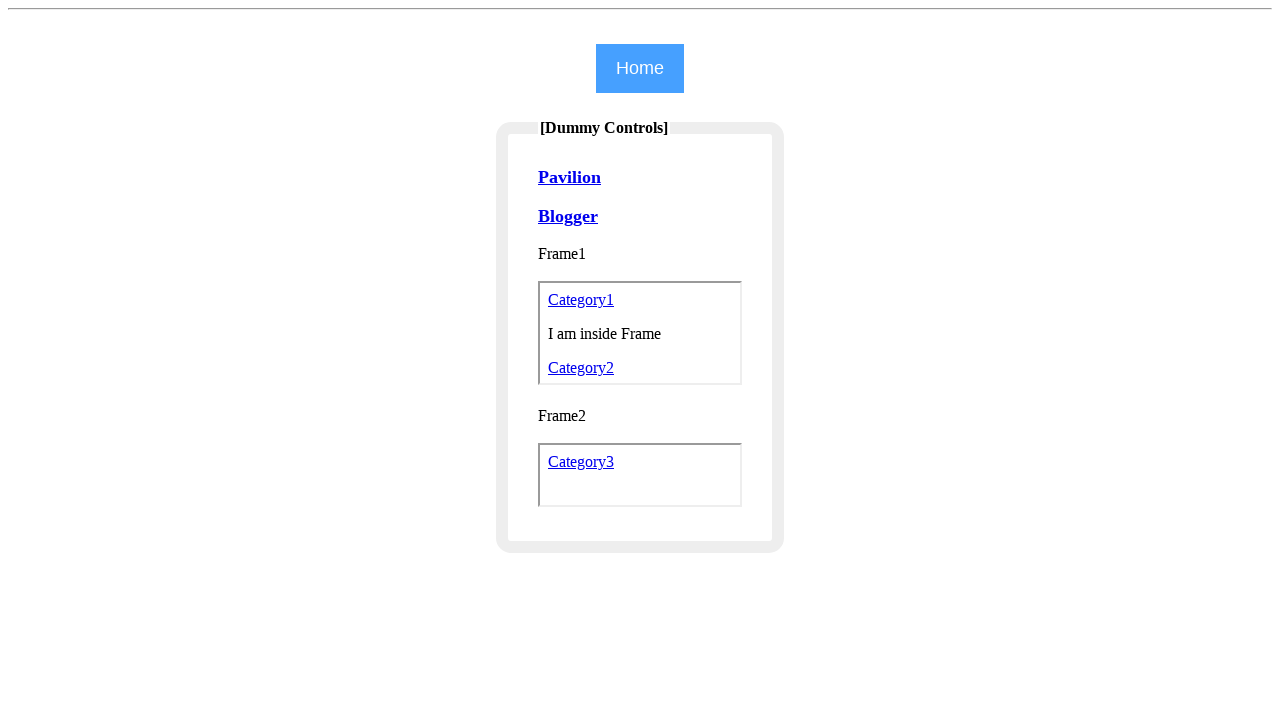

Category1 page loaded successfully
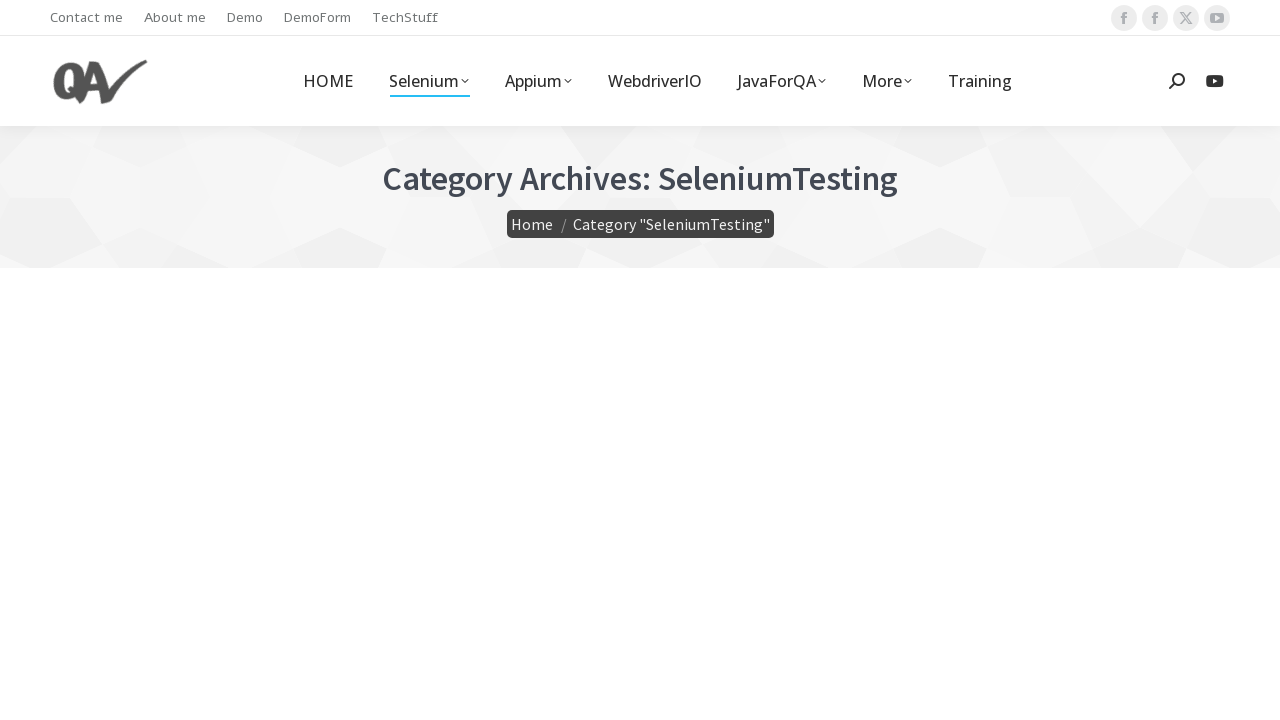

Verified primary menu with menu-text spans present on Category1 page
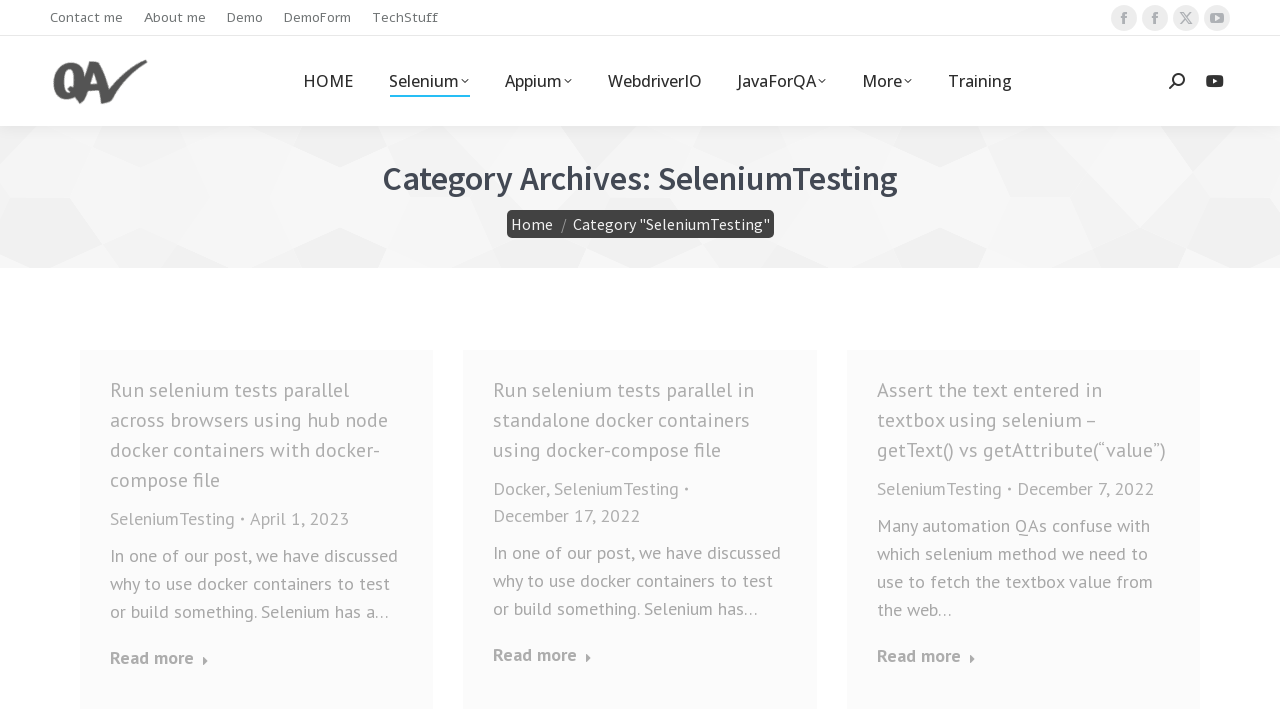

Closed Category1 tab
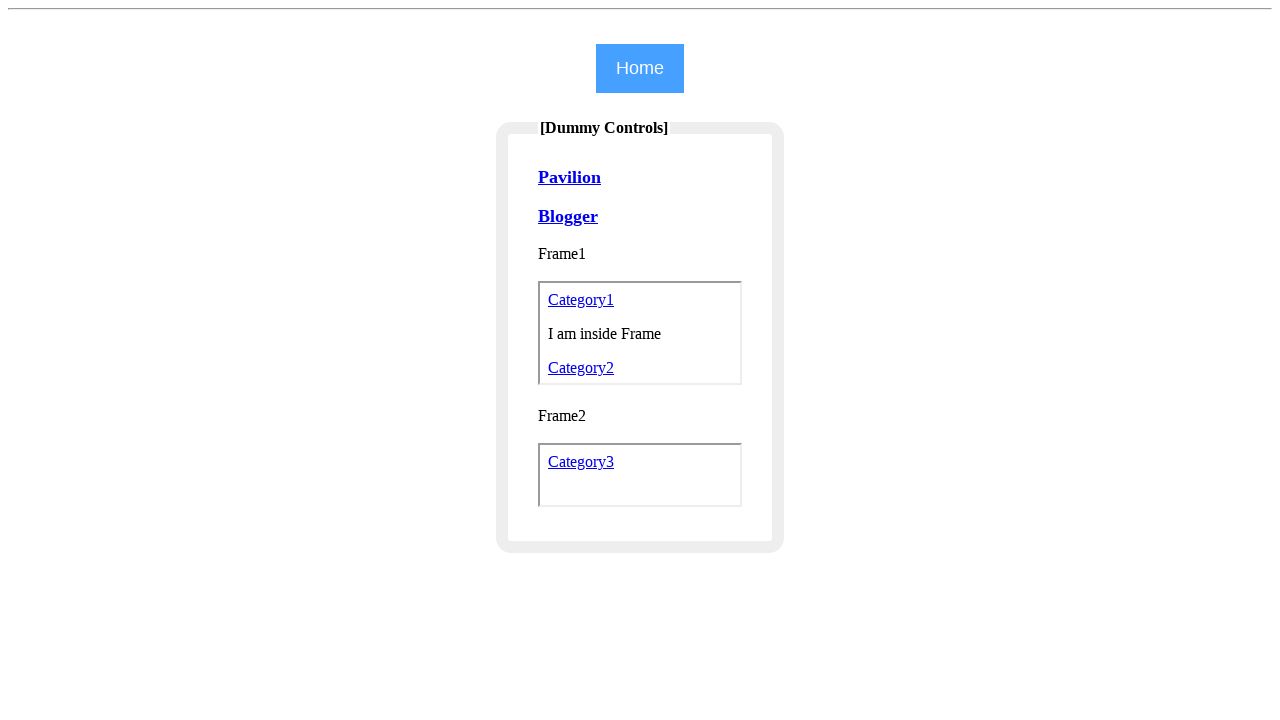

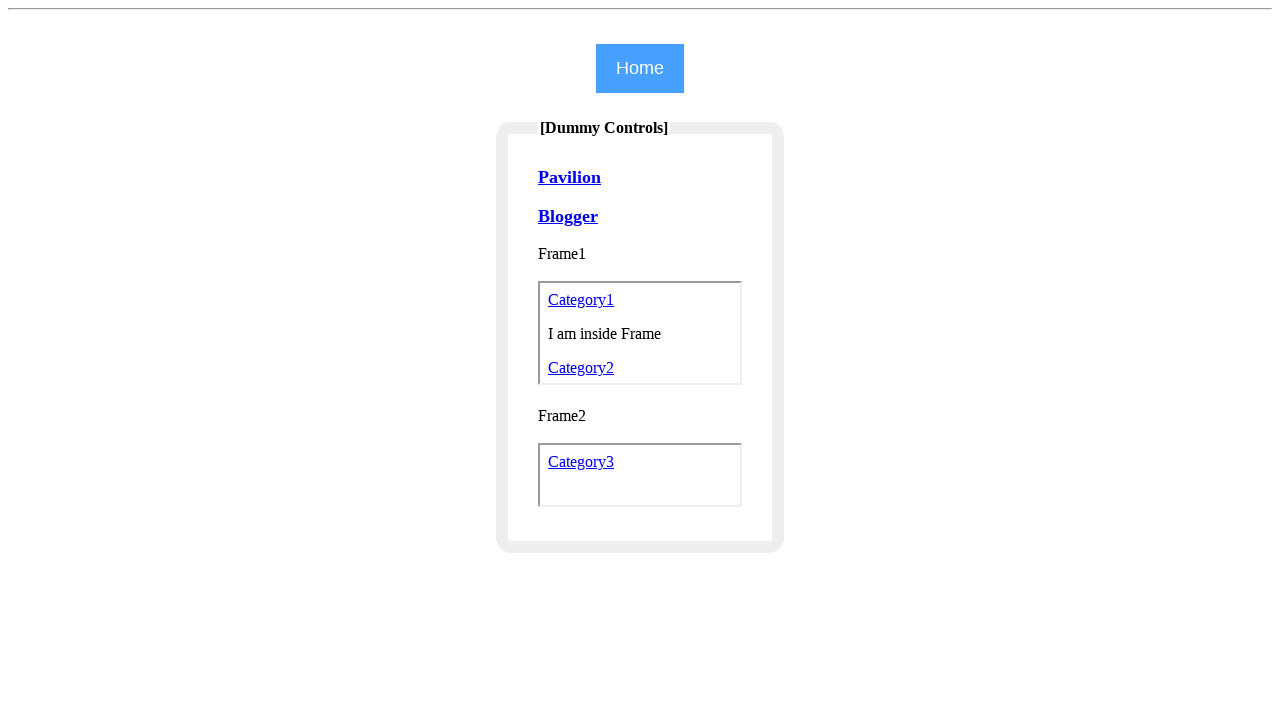